Tests jQuery UI datepicker with dropdown selectors by selecting a specific month, year, and date

Starting URL: https://jqueryui.com/resources/demos/datepicker/dropdown-month-year.html

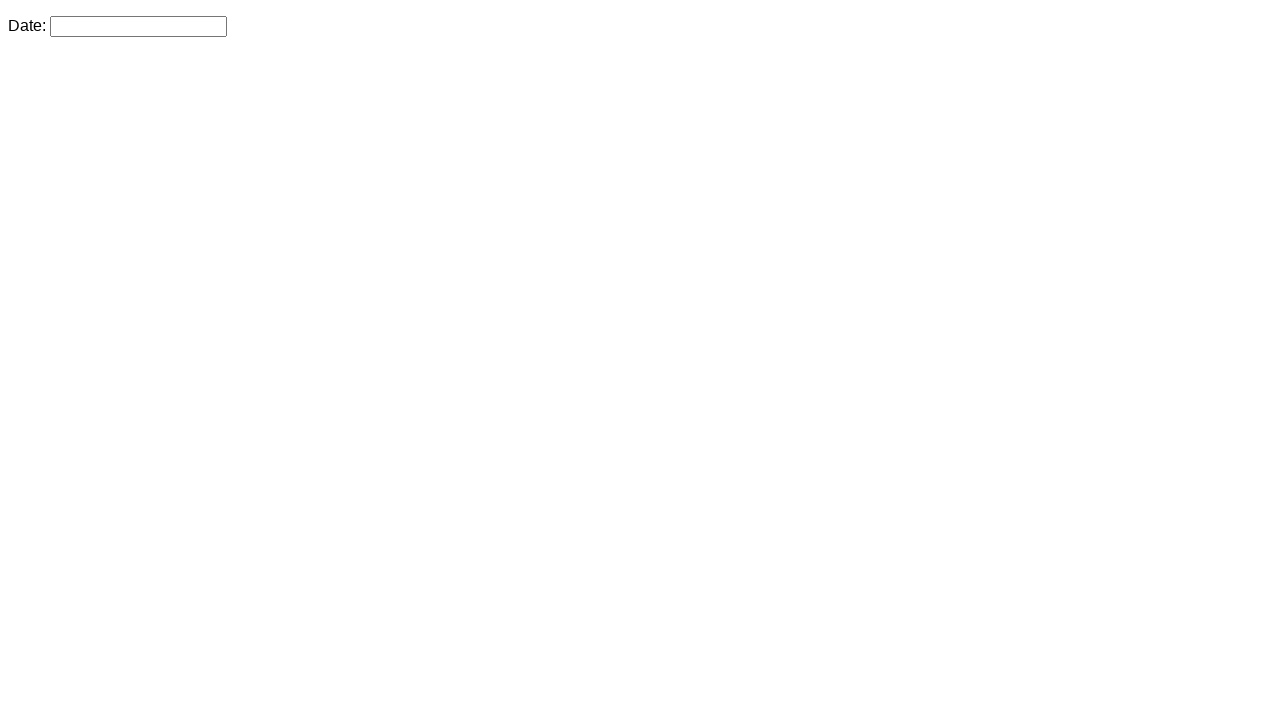

Clicked on datepicker input to open calendar at (138, 26) on #datepicker
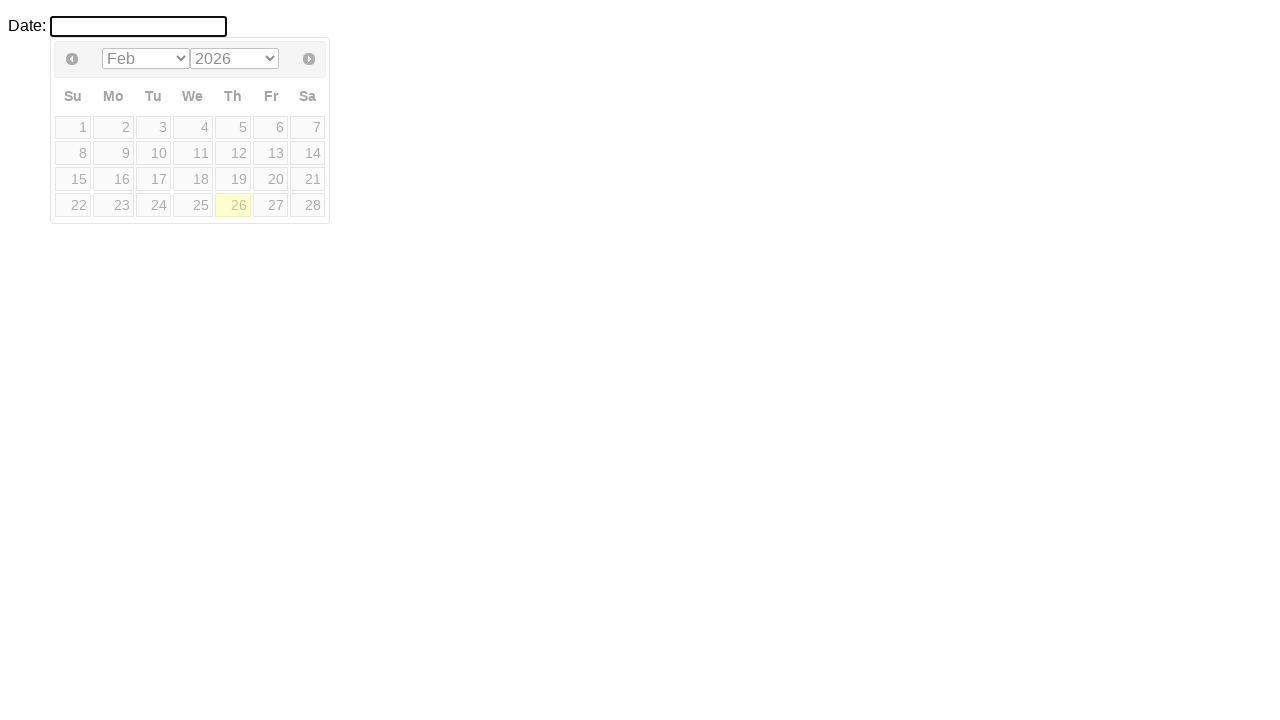

Selected May from month dropdown on select.ui-datepicker-month
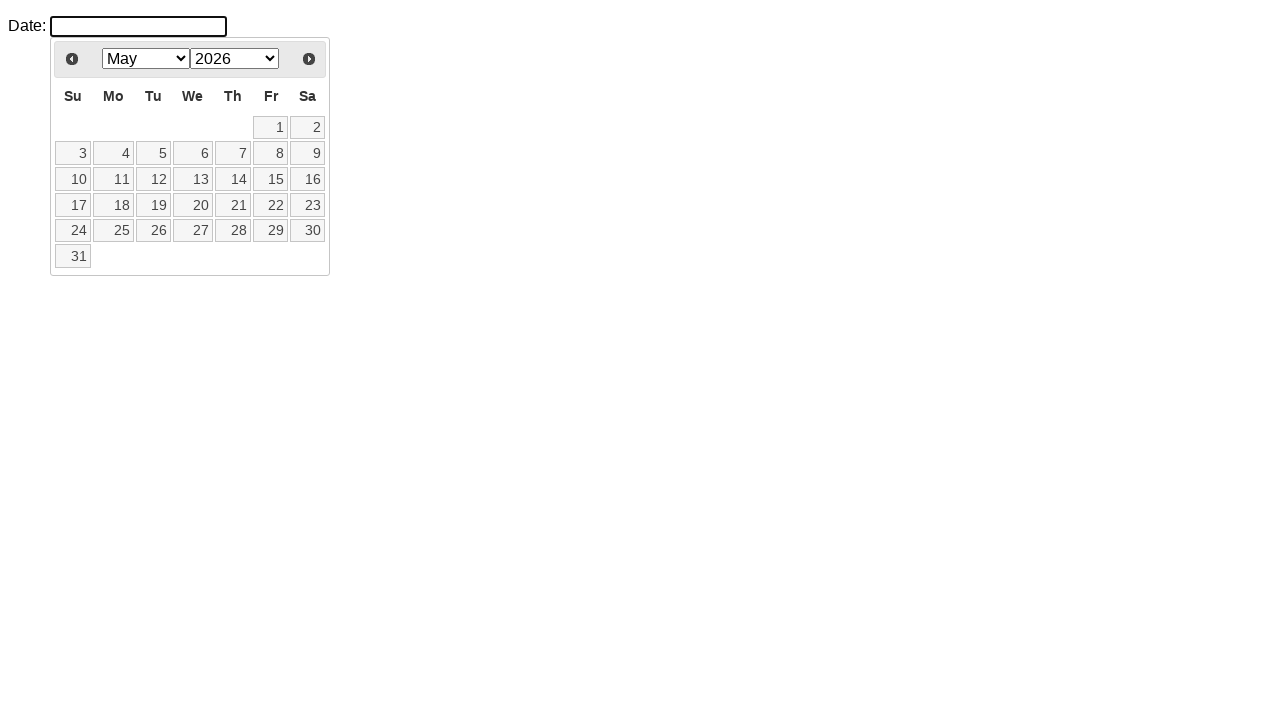

Selected 2020 from year dropdown on select.ui-datepicker-year
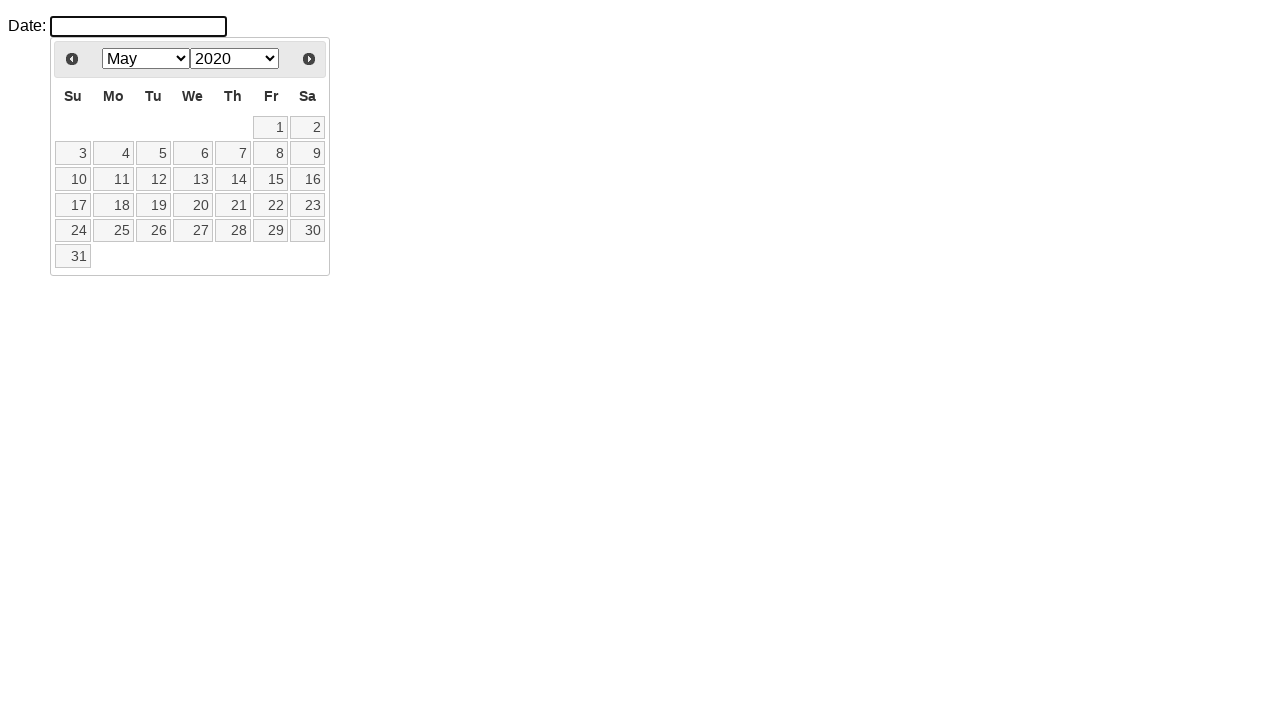

Clicked on date 20 to select May 20, 2020 at (193, 205) on a:text('20')
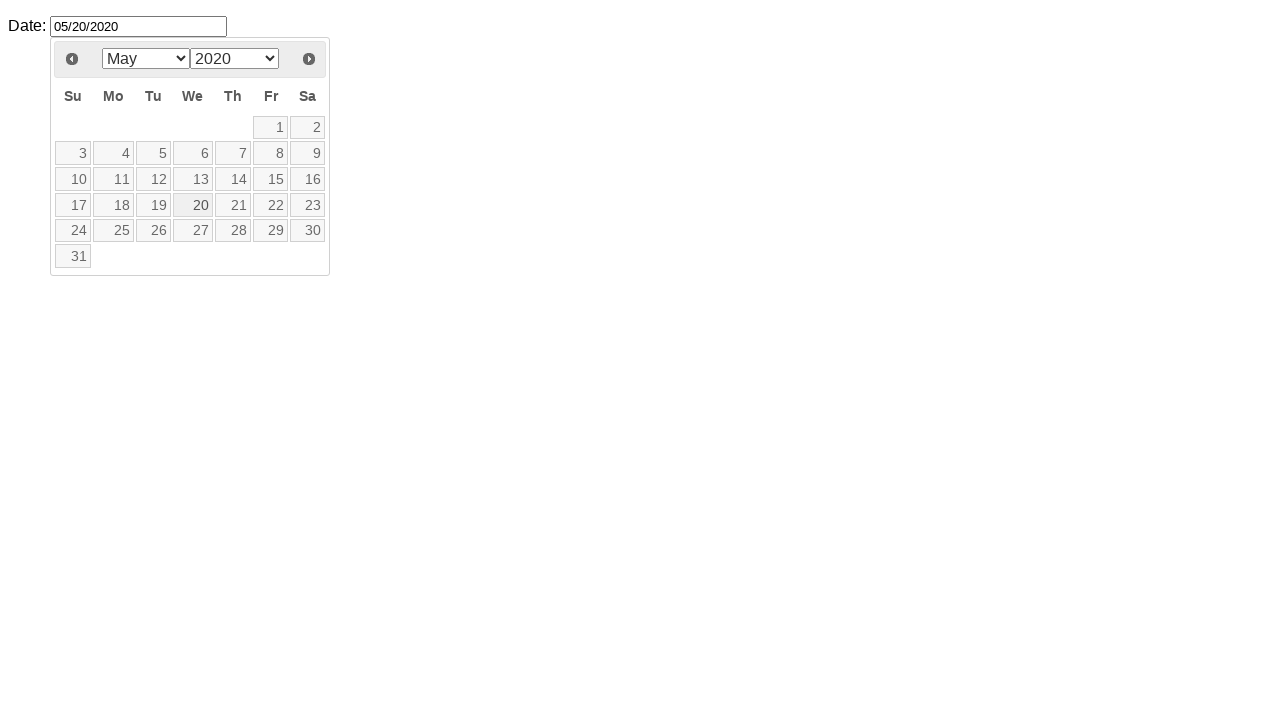

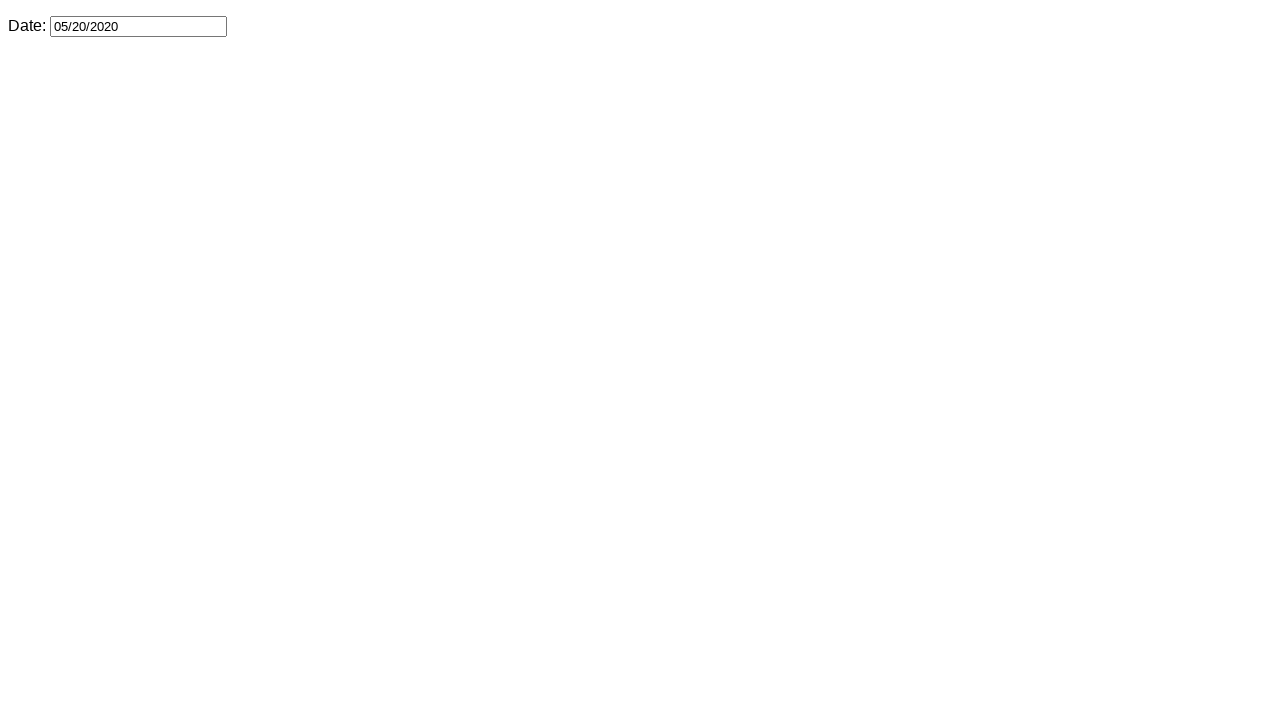